Demonstrates browser window and tab management by opening multiple URLs in new tabs and new windows, navigating between OpenCart demo and OrangeHRM sites.

Starting URL: https://demo.opencart.com/

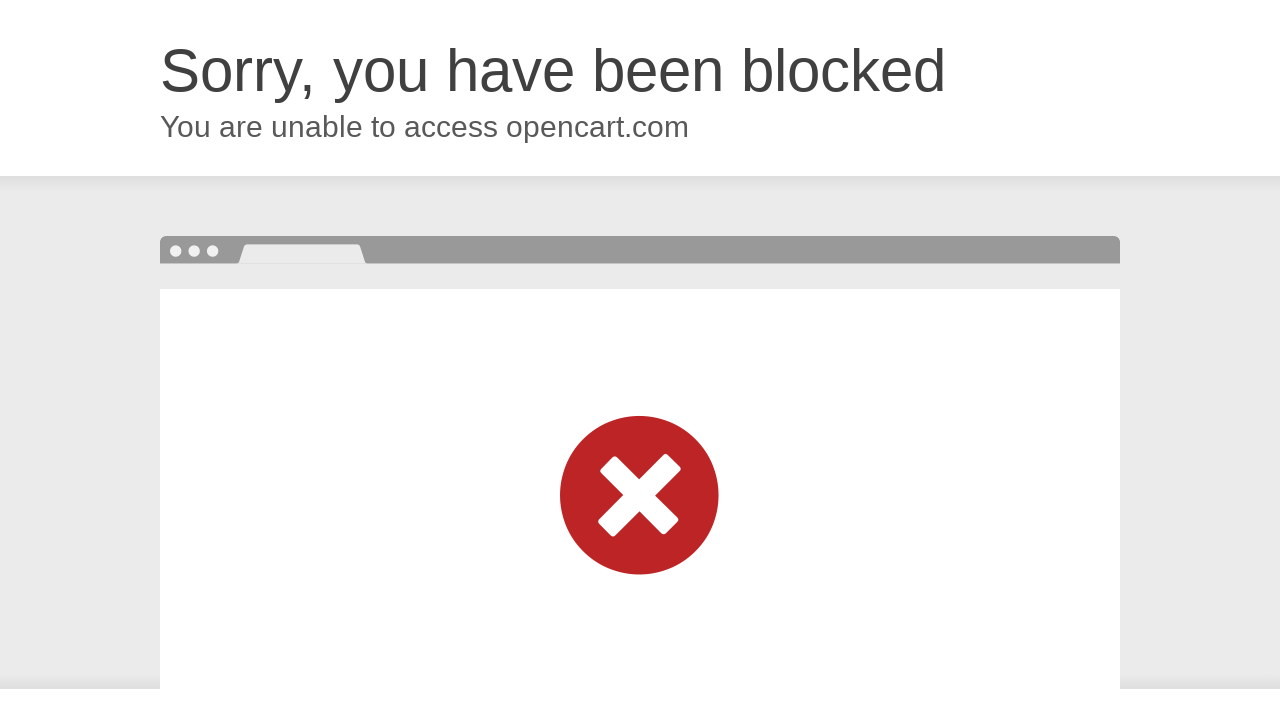

Opened a new tab
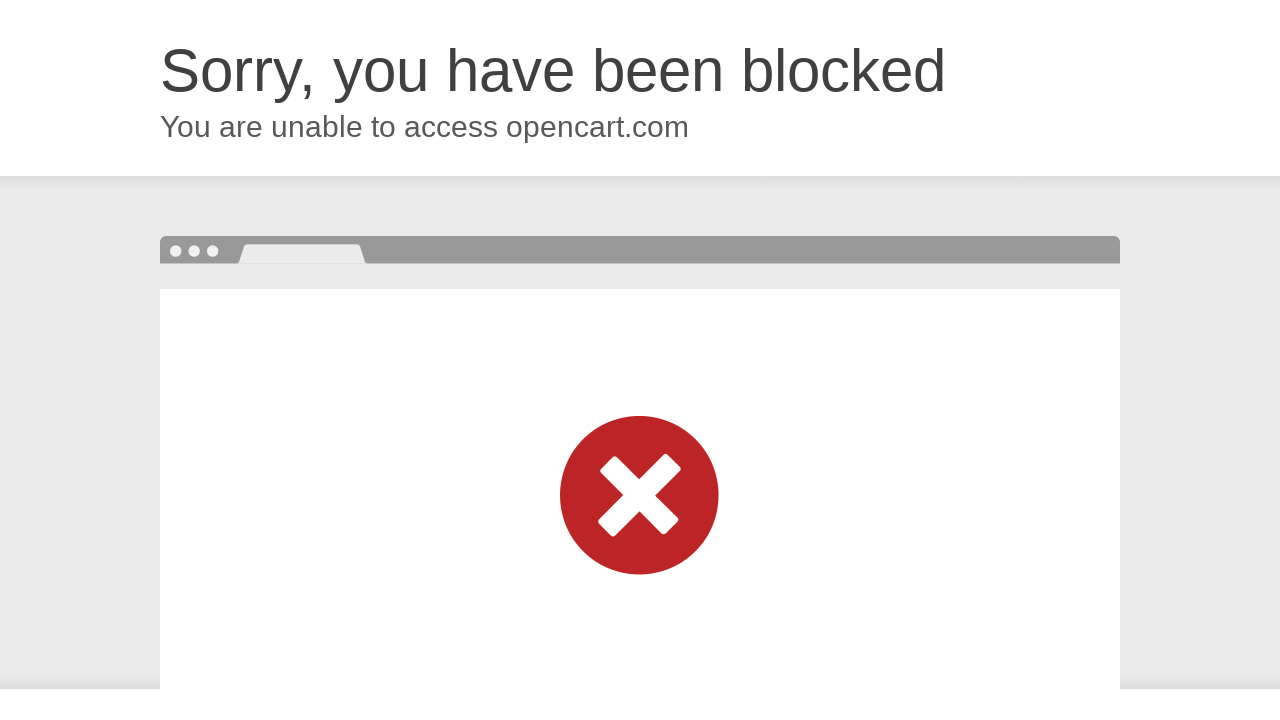

Navigated new tab to OrangeHRM login page
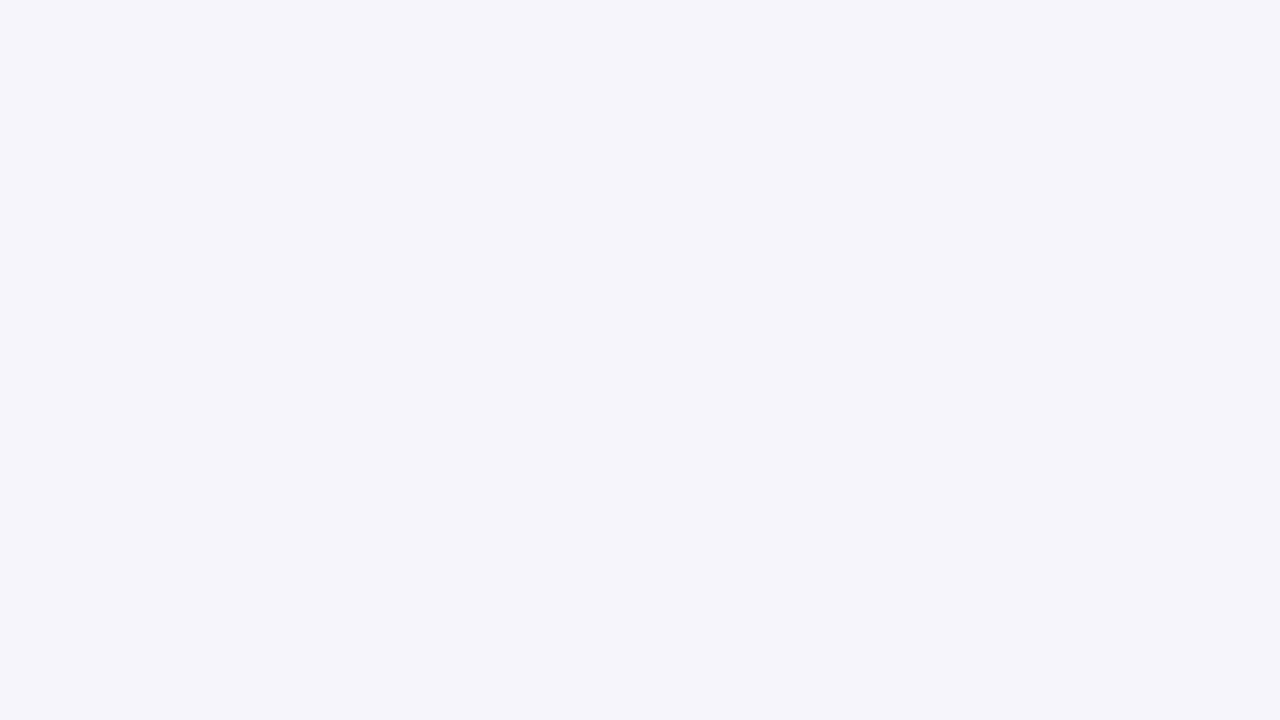

Navigated original page back to OpenCart demo site
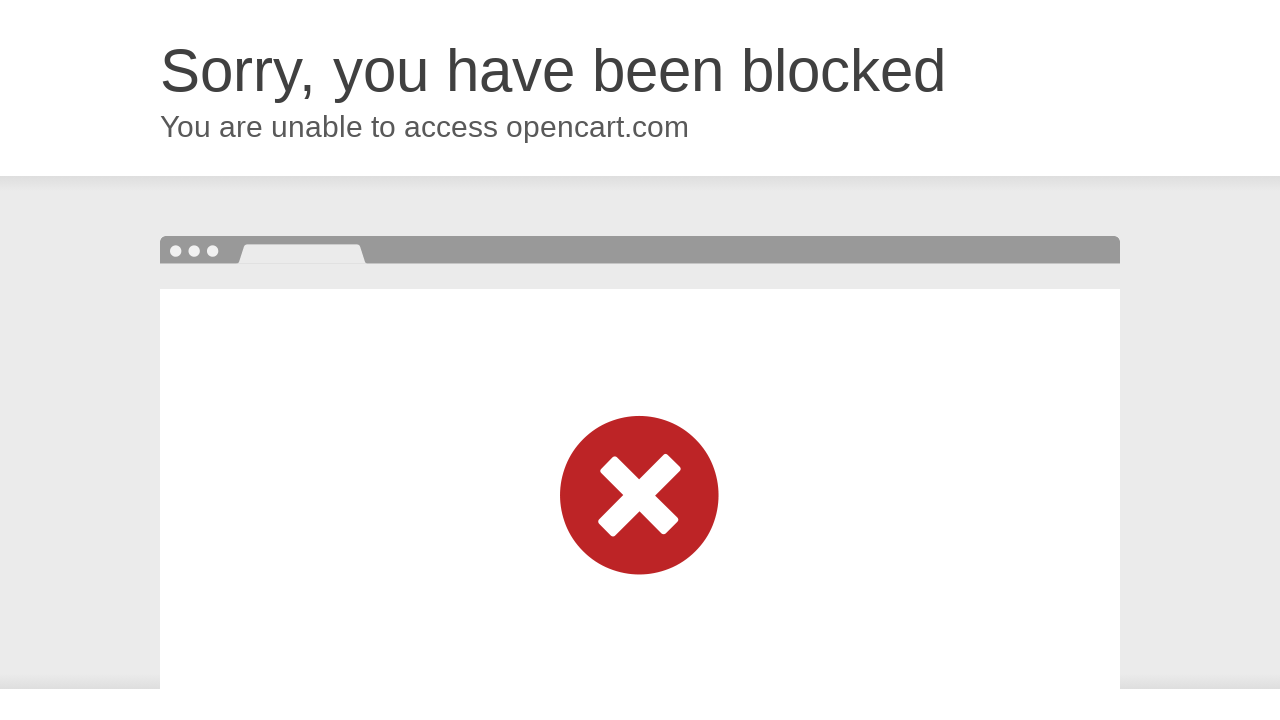

Opened a new window
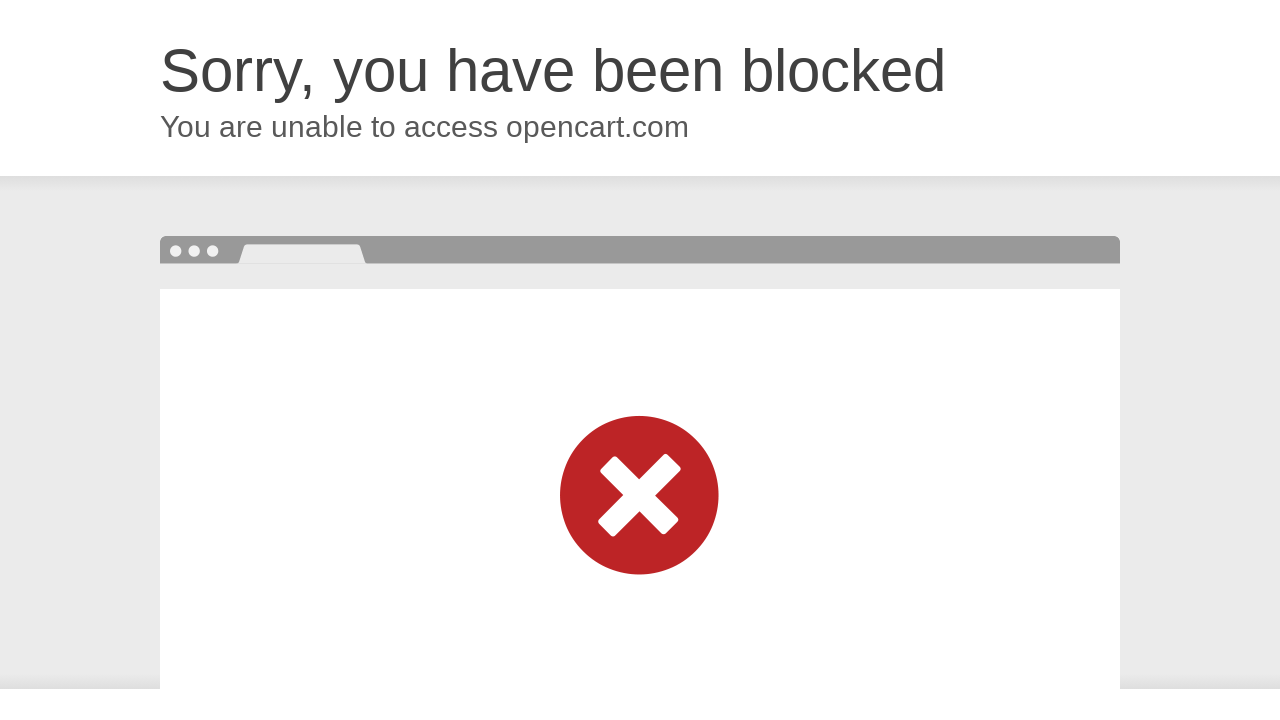

Navigated new window to OrangeHRM login page
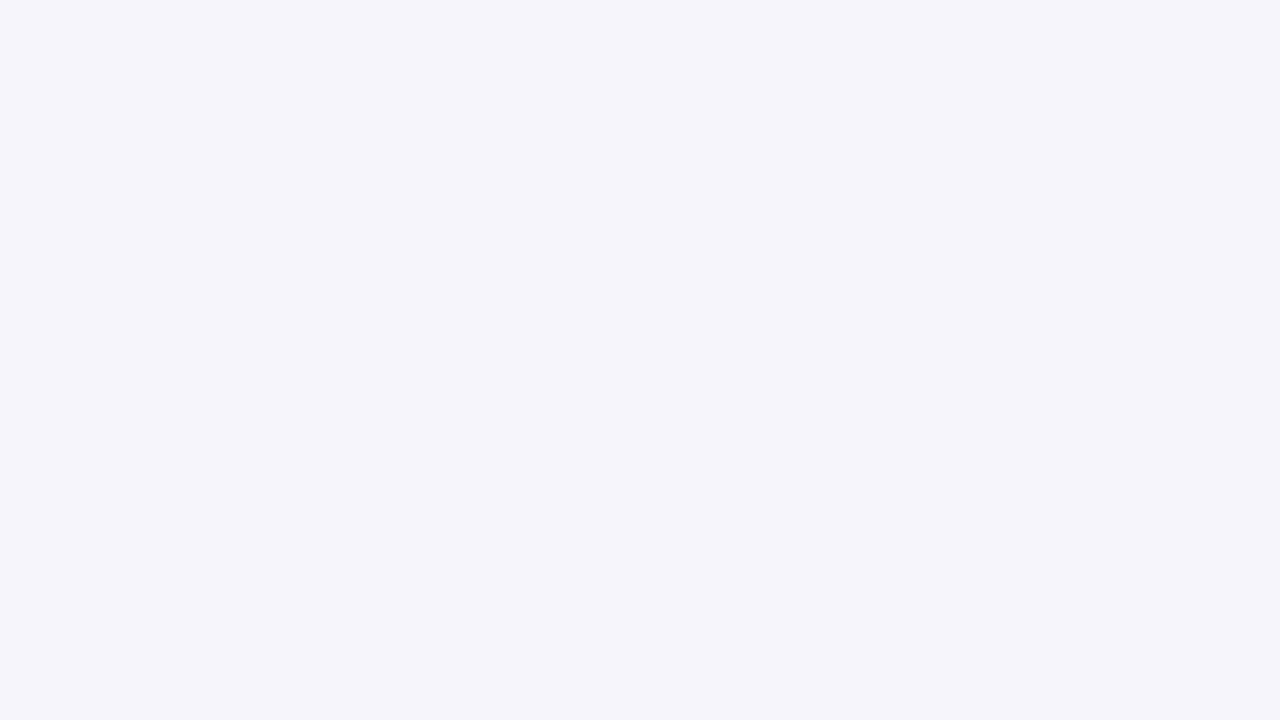

OrangeHRM page content fully loaded in new window
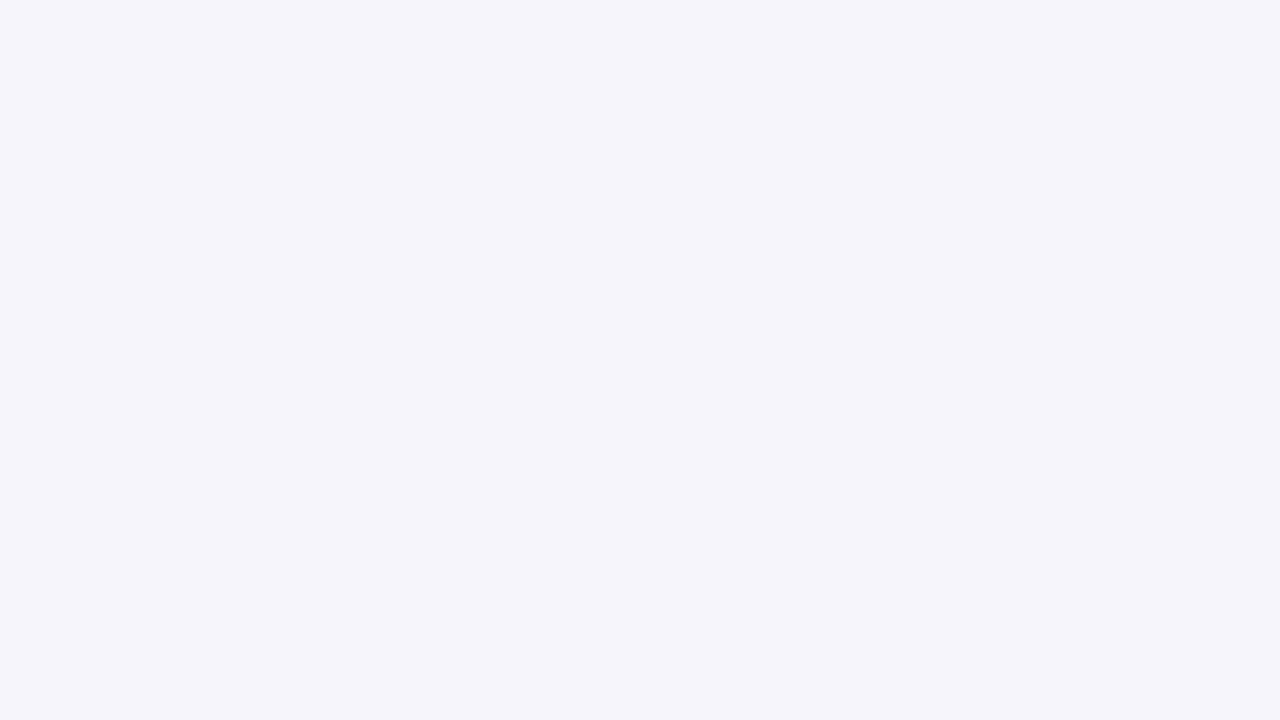

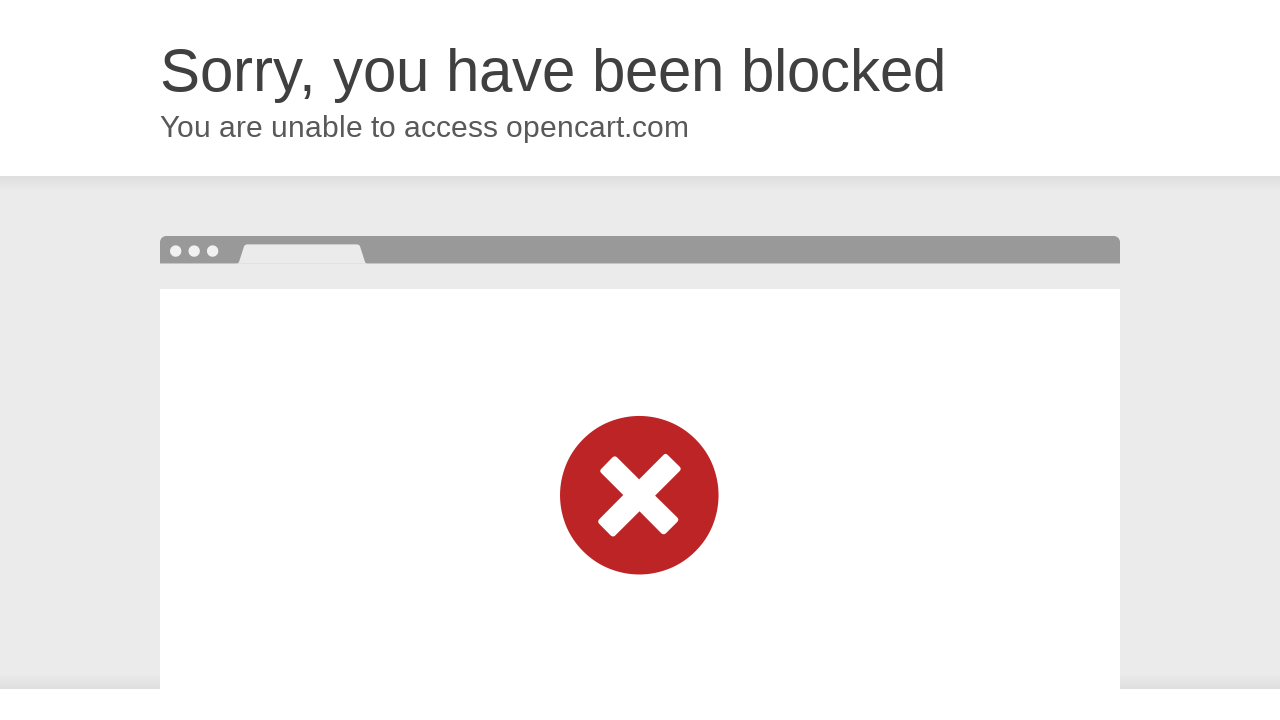